Navigates to Guru99 software testing page, clicks on a navigation dropdown menu, and then clicks on the Bugzilla link from the dropdown

Starting URL: https://www.guru99.com/software-testing.html

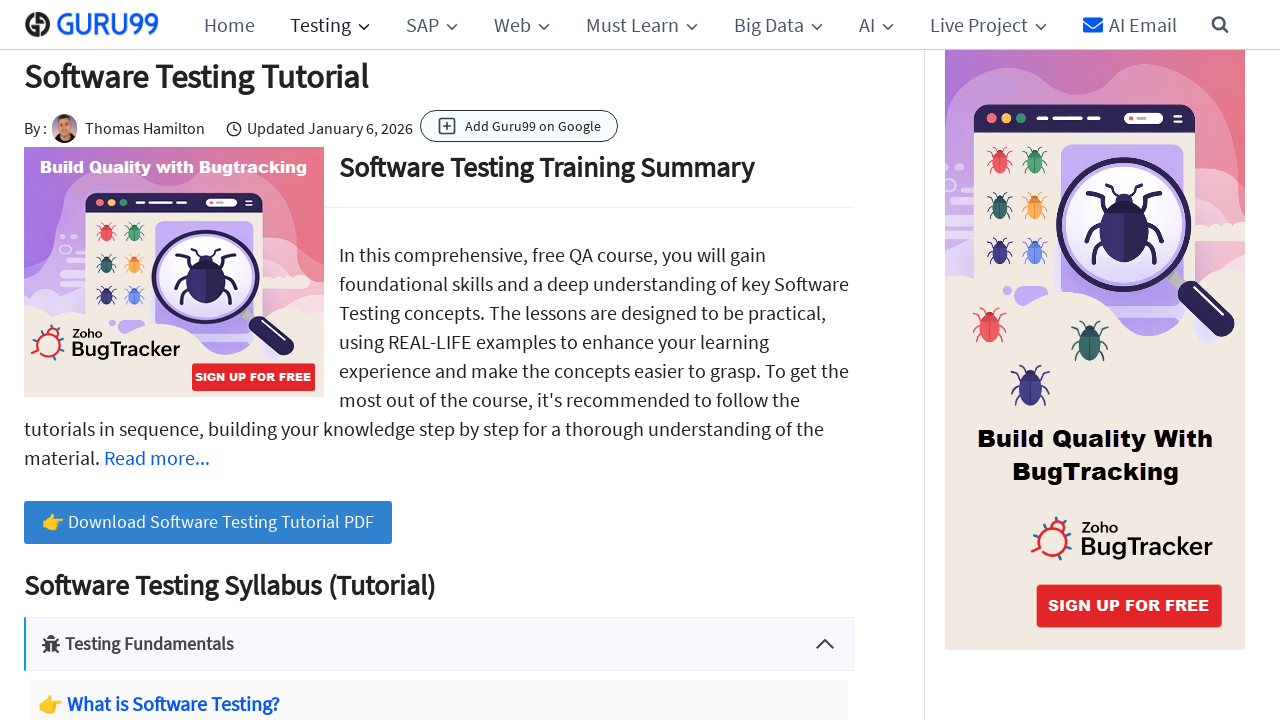

Navigated to Guru99 software testing page
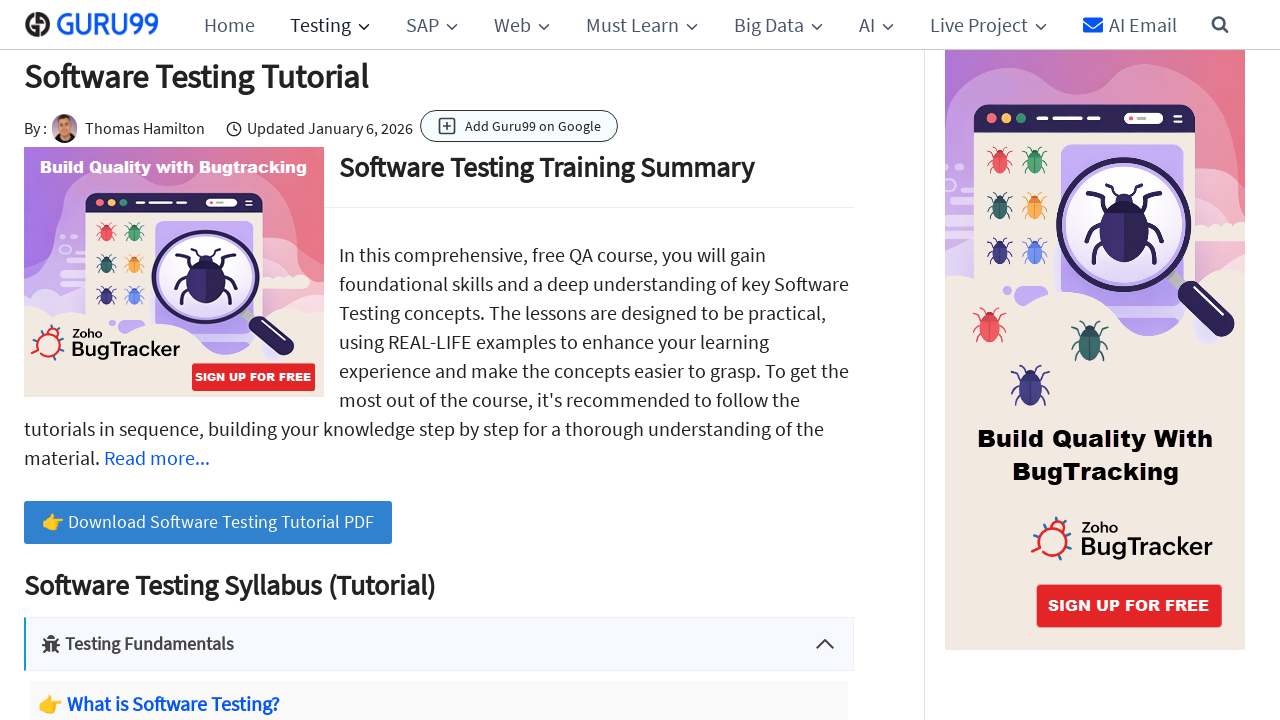

Clicked on navigation dropdown menu at (330, 24) on (//span[@class='nav-drop-title-wrap'])[1]
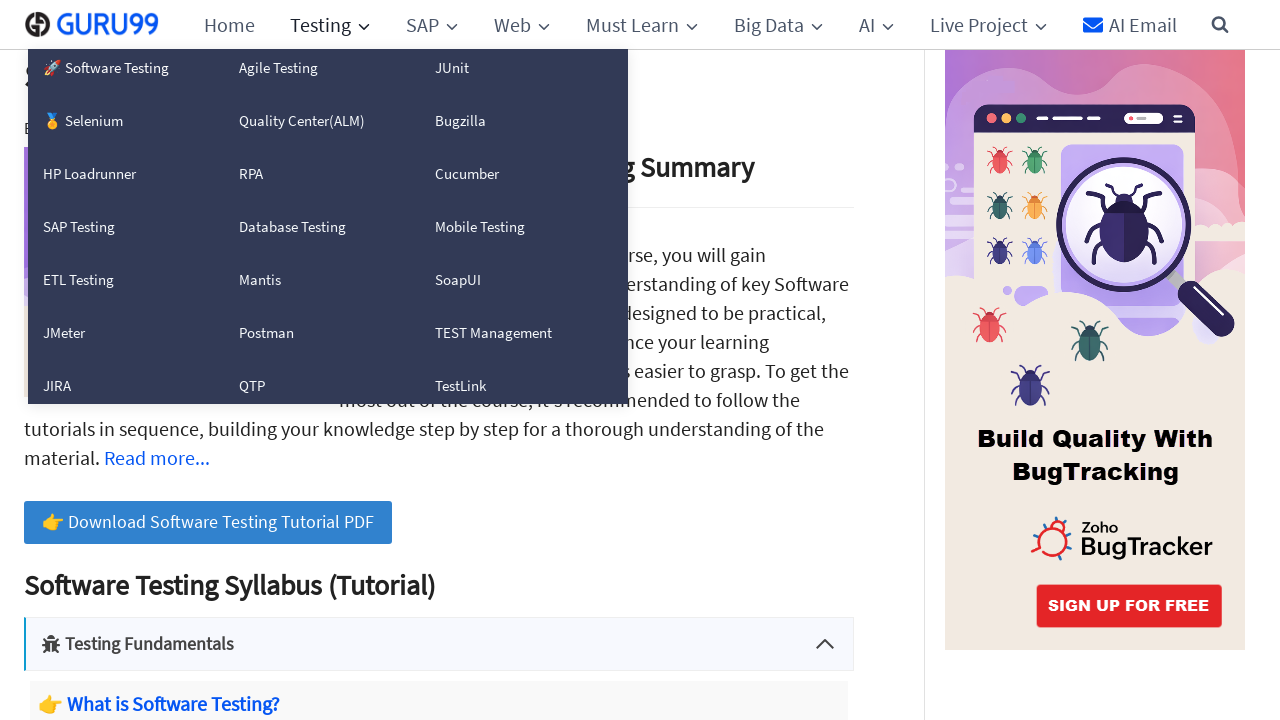

Clicked on Bugzilla link from the dropdown at (510, 120) on (//a[text()='Bugzilla'])[1]
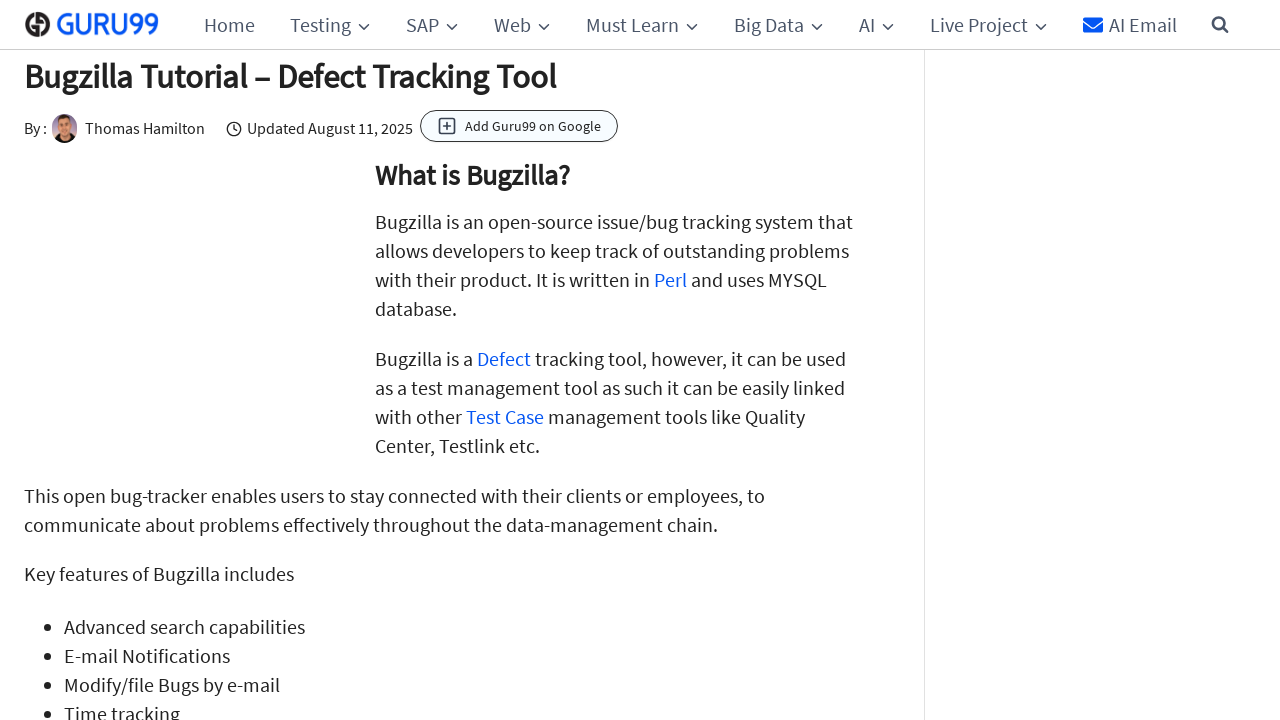

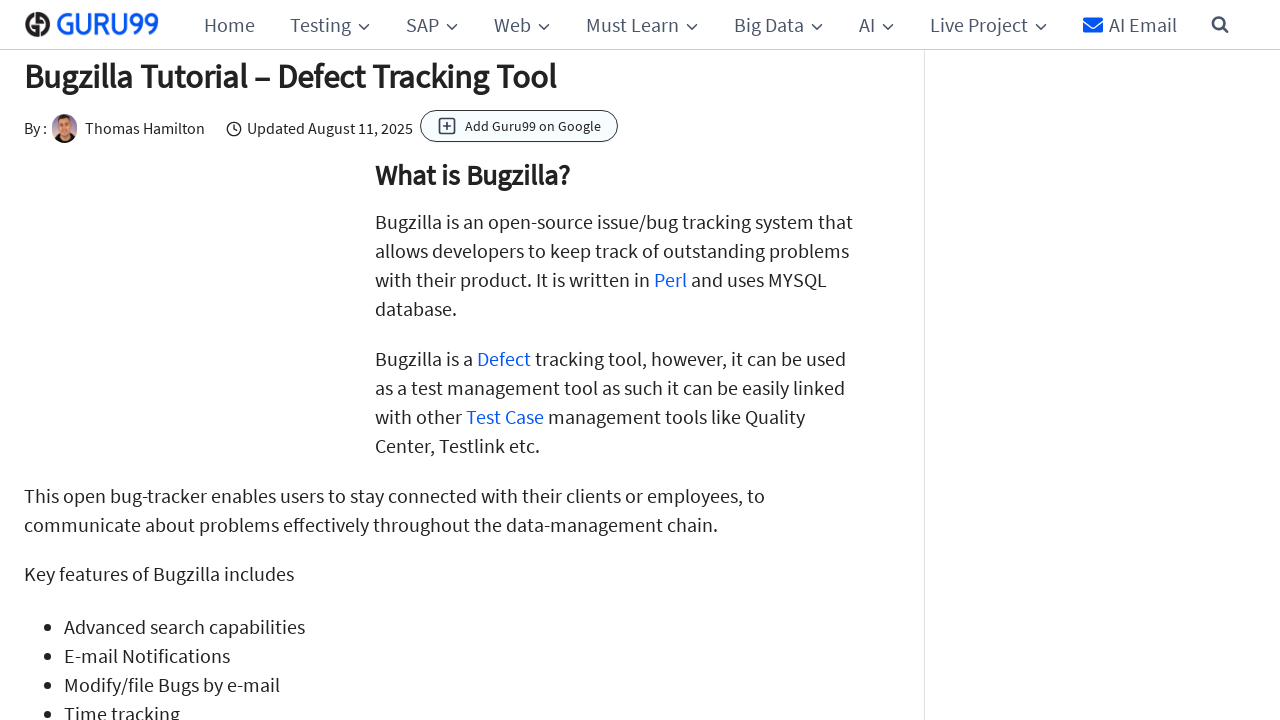